Tests GitHub search functionality by clicking the search button, entering a search query for "playwright", and verifying that search results are displayed.

Starting URL: https://github.com

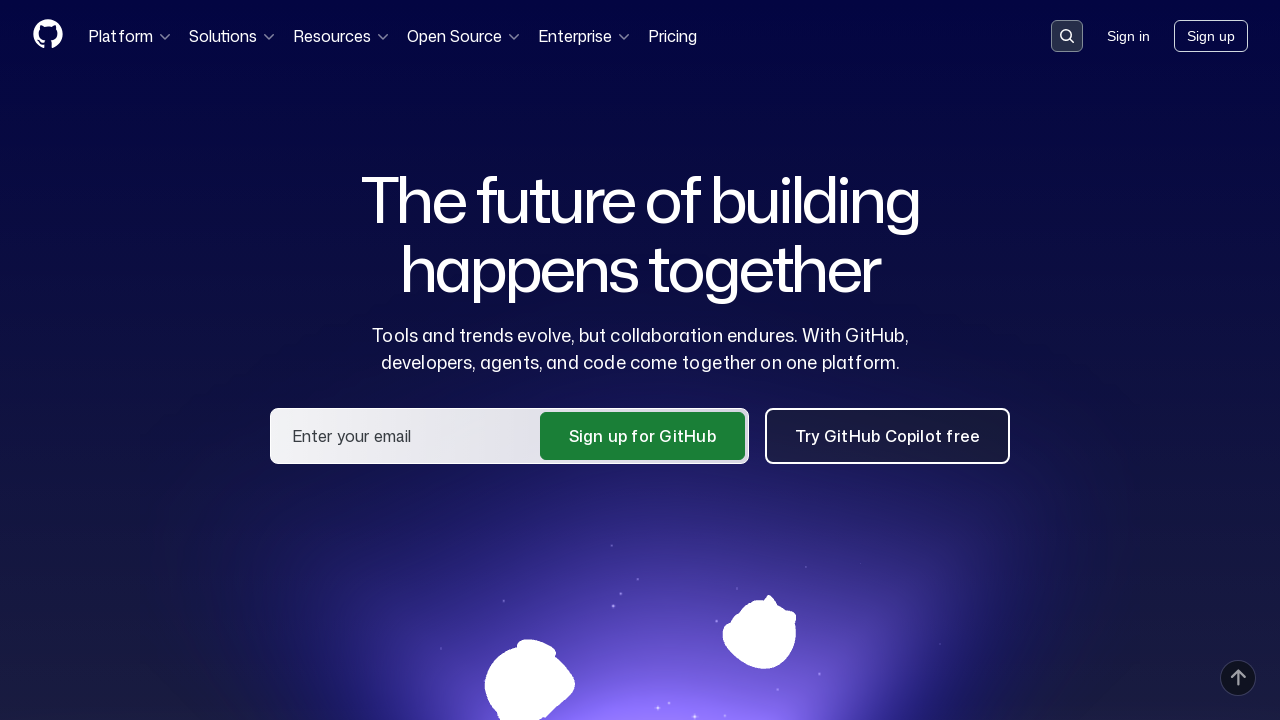

Clicked search button on GitHub homepage at (1067, 36) on internal:label="Search or jump to"i
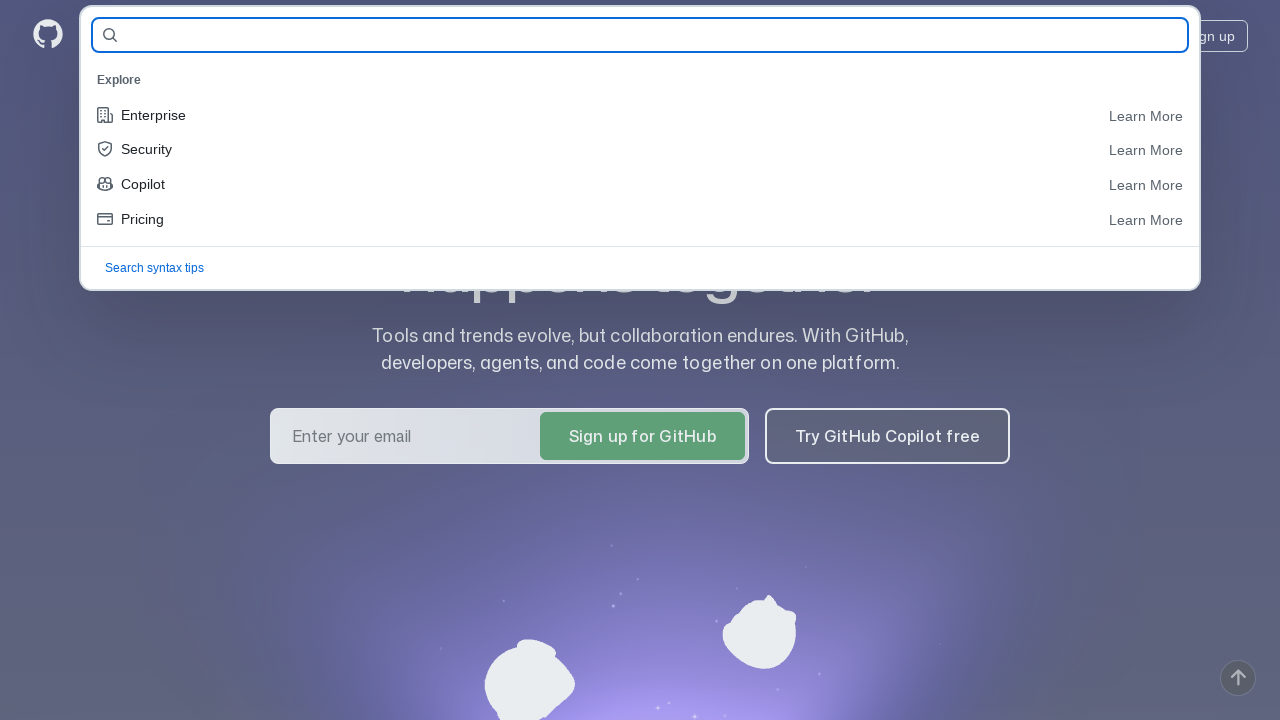

Entered 'playwright' in search field on internal:role=combobox
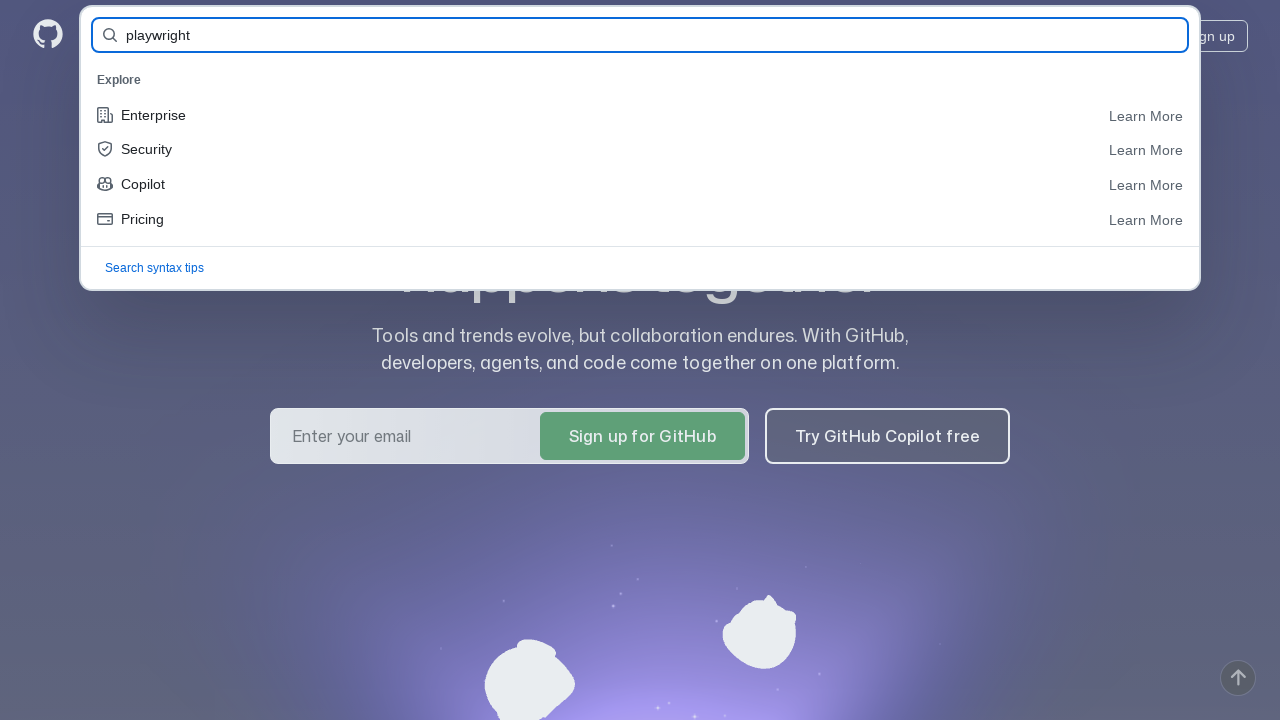

Pressed Enter to submit search query on internal:role=combobox
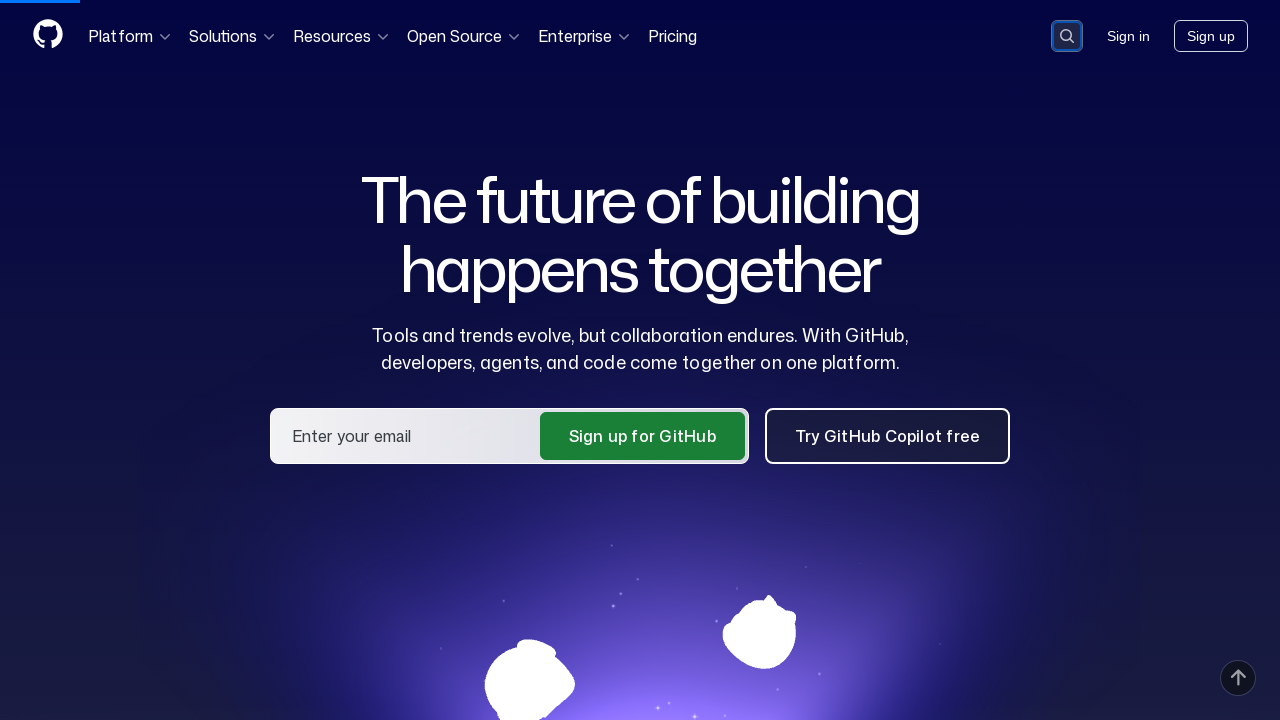

Verified search results are displayed with 'playwright' links visible
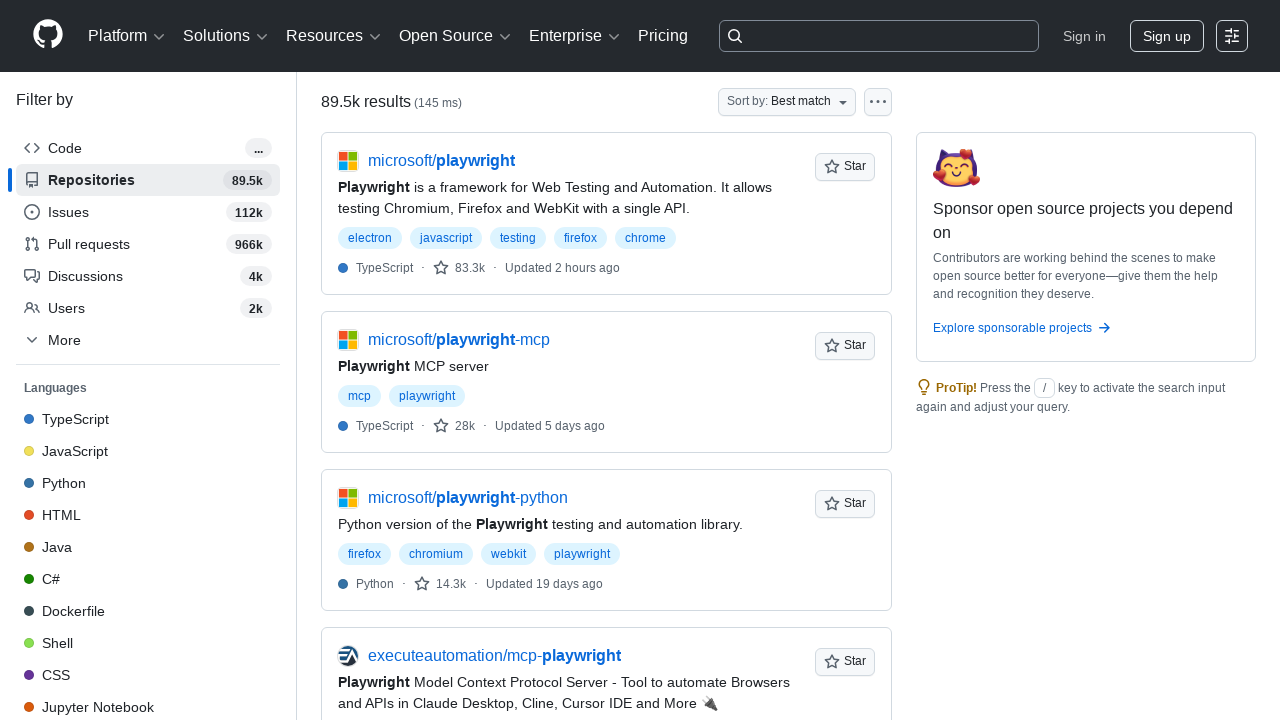

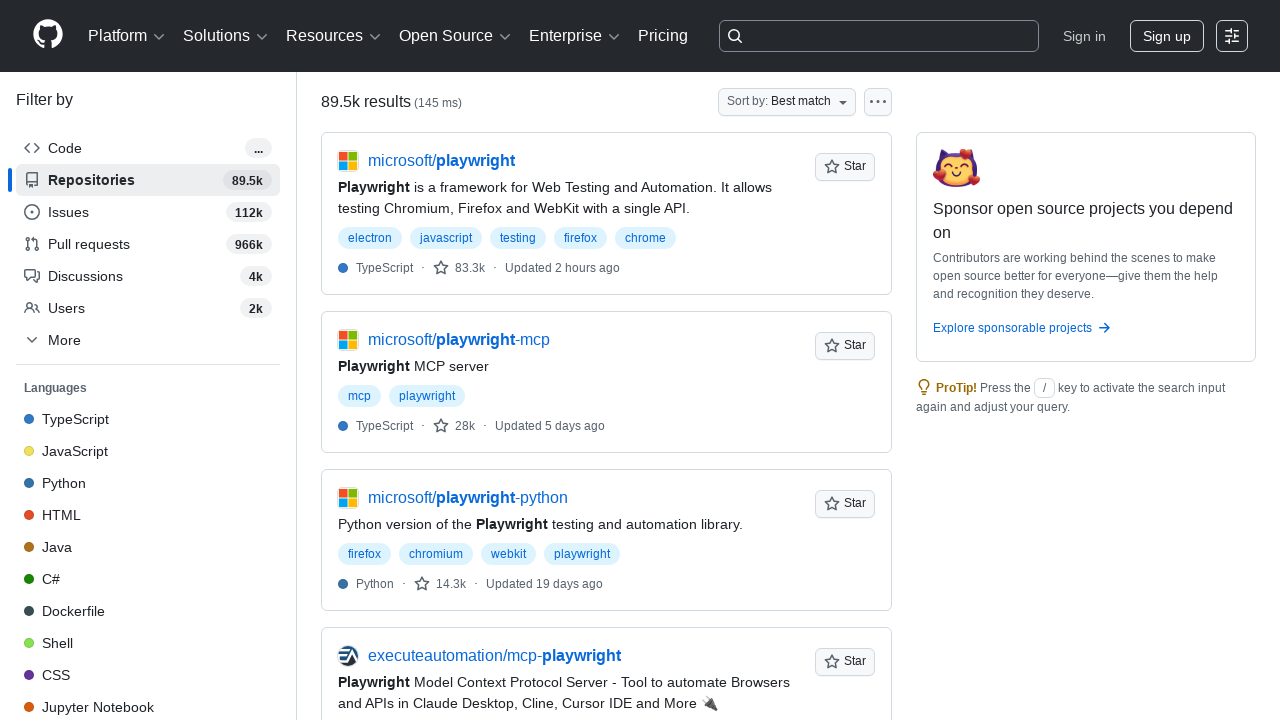